Tests filling a name input field on a test automation practice site using JavaScript-based value setting

Starting URL: https://testautomationpractice.blogspot.com/

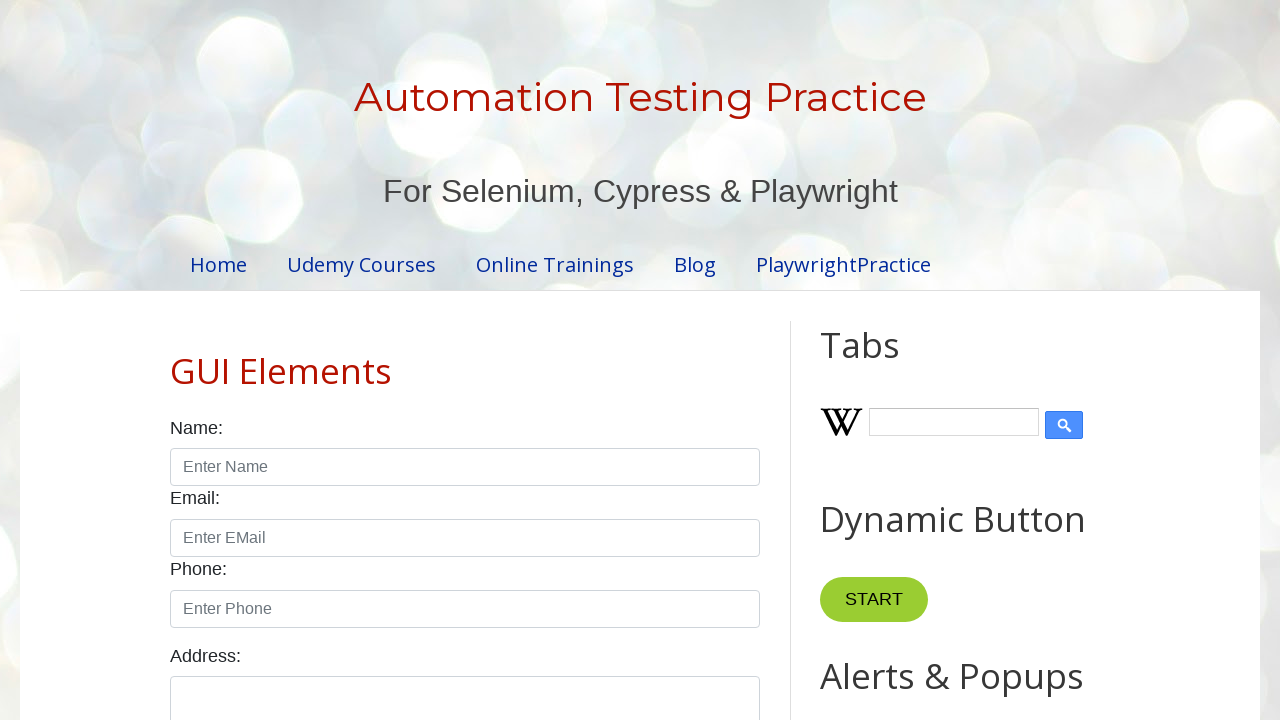

Navigated to test automation practice site
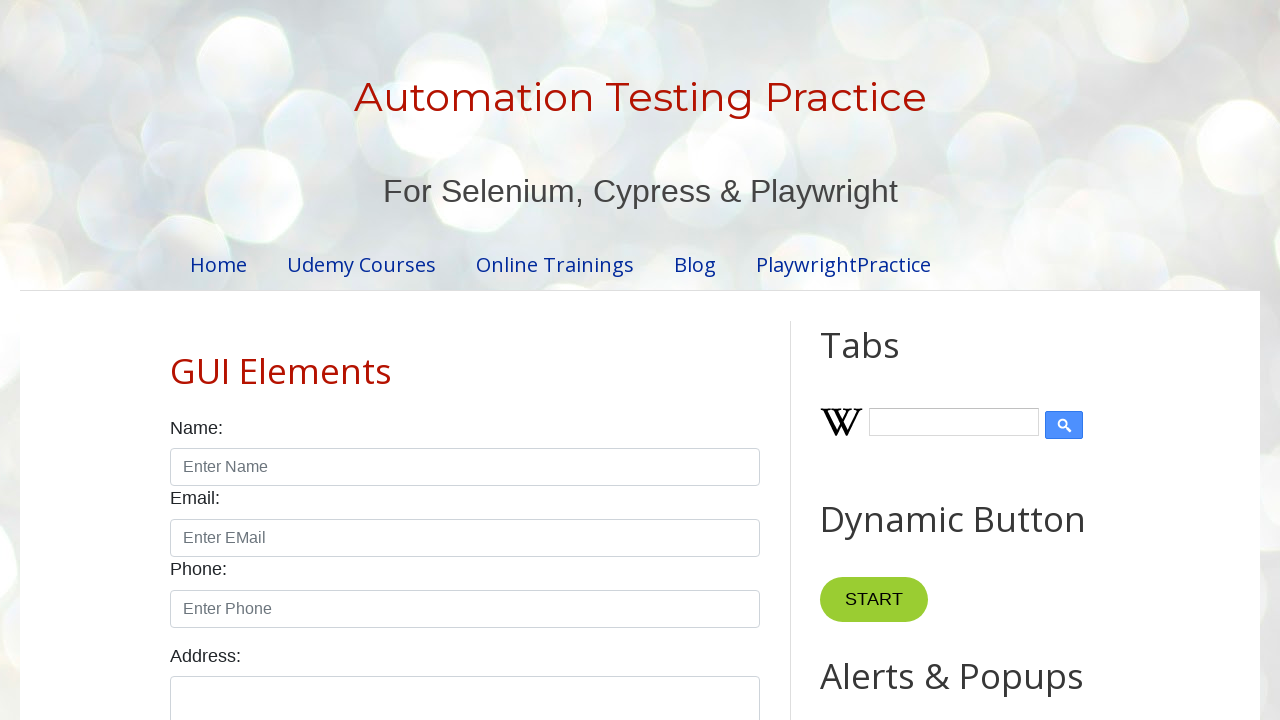

Filled name input field with 'aman' using JavaScript-based value setting on input#name
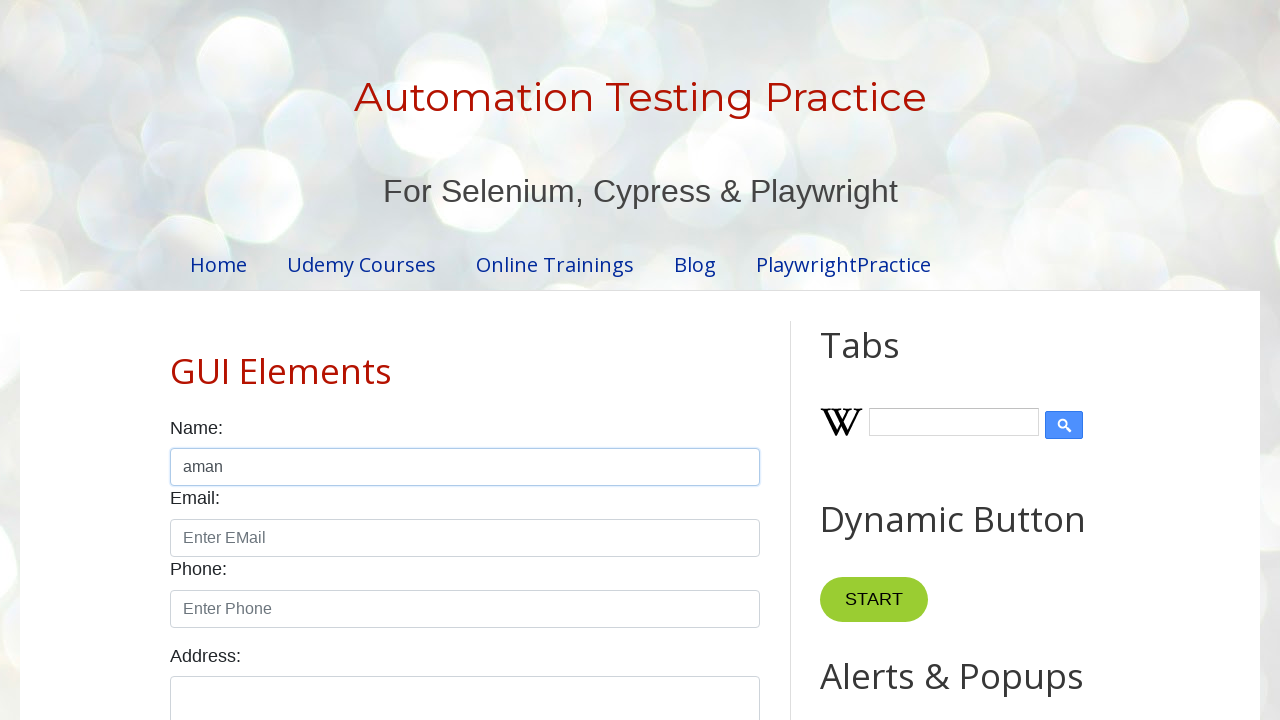

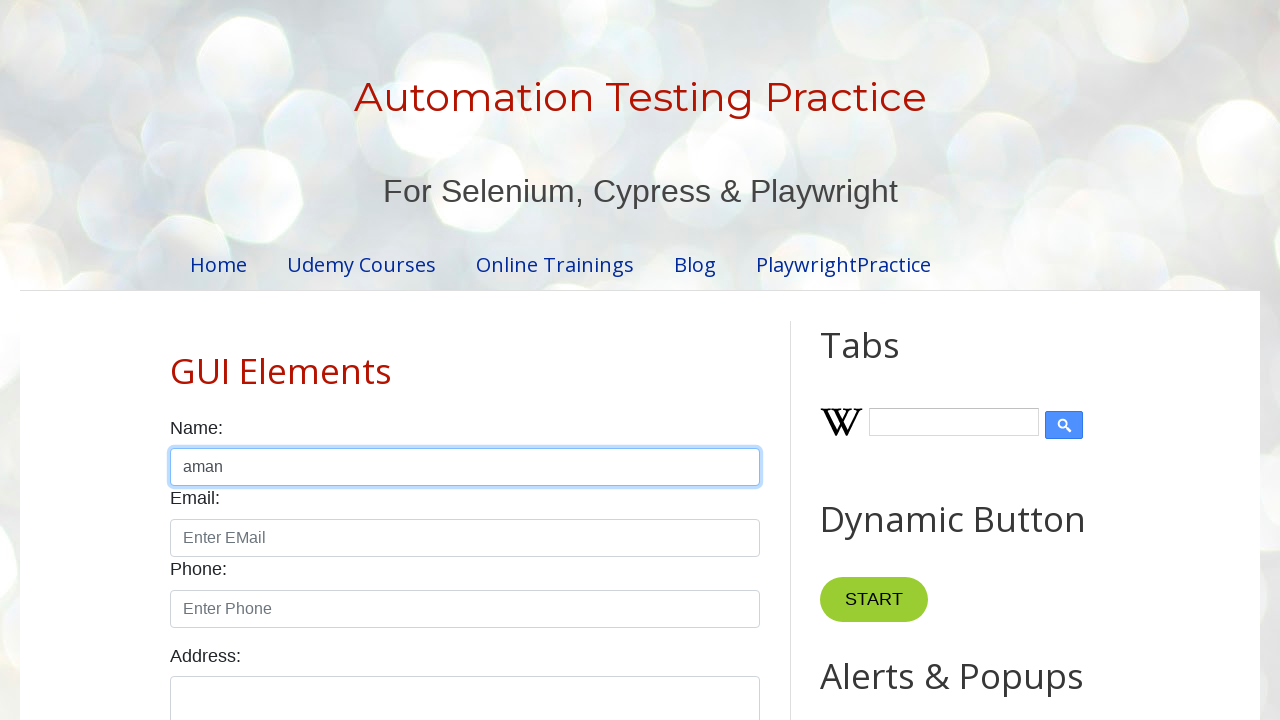